Tests that the Clear completed button displays correct text after completing an item

Starting URL: https://demo.playwright.dev/todomvc

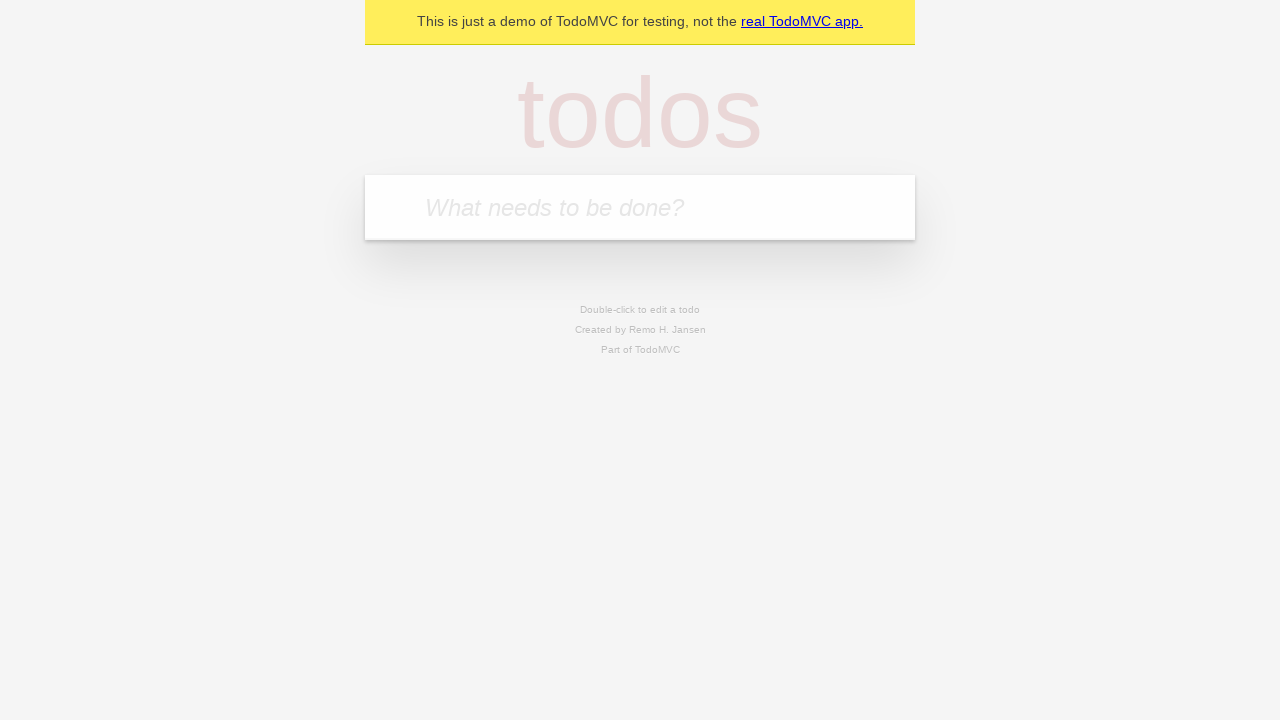

Filled todo input with 'buy some cheese' on internal:attr=[placeholder="What needs to be done?"i]
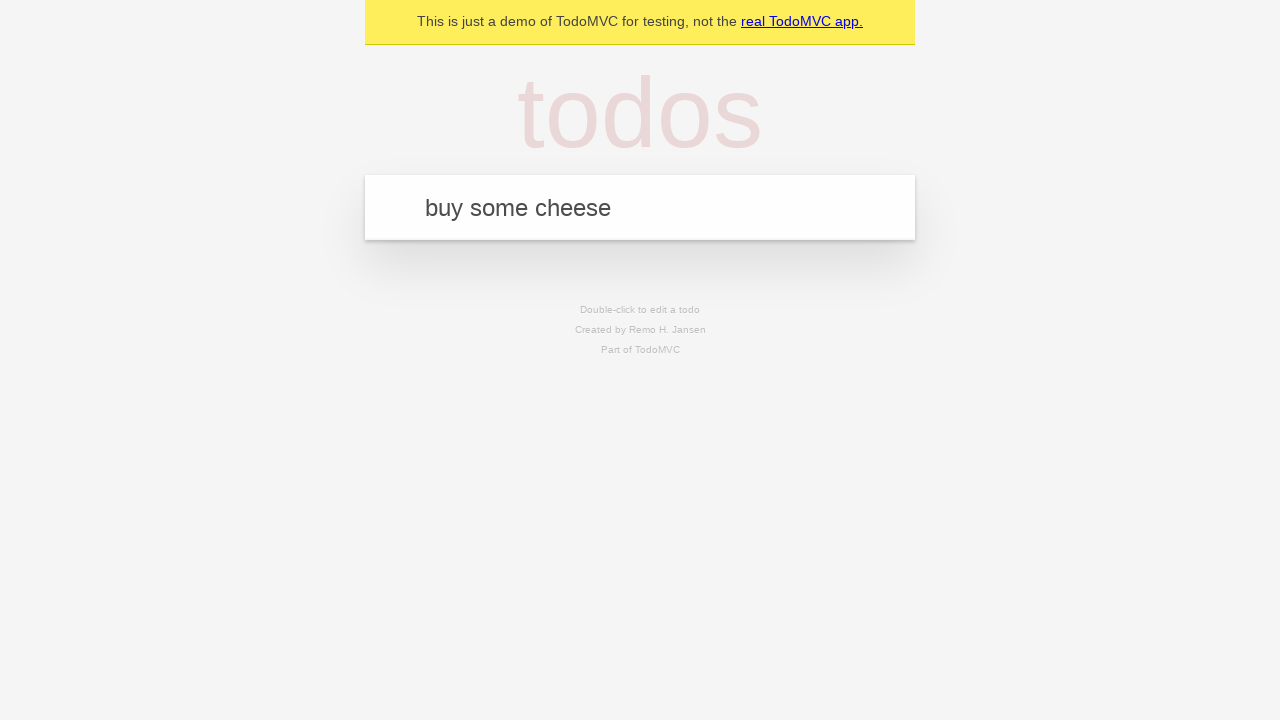

Pressed Enter to create todo 'buy some cheese' on internal:attr=[placeholder="What needs to be done?"i]
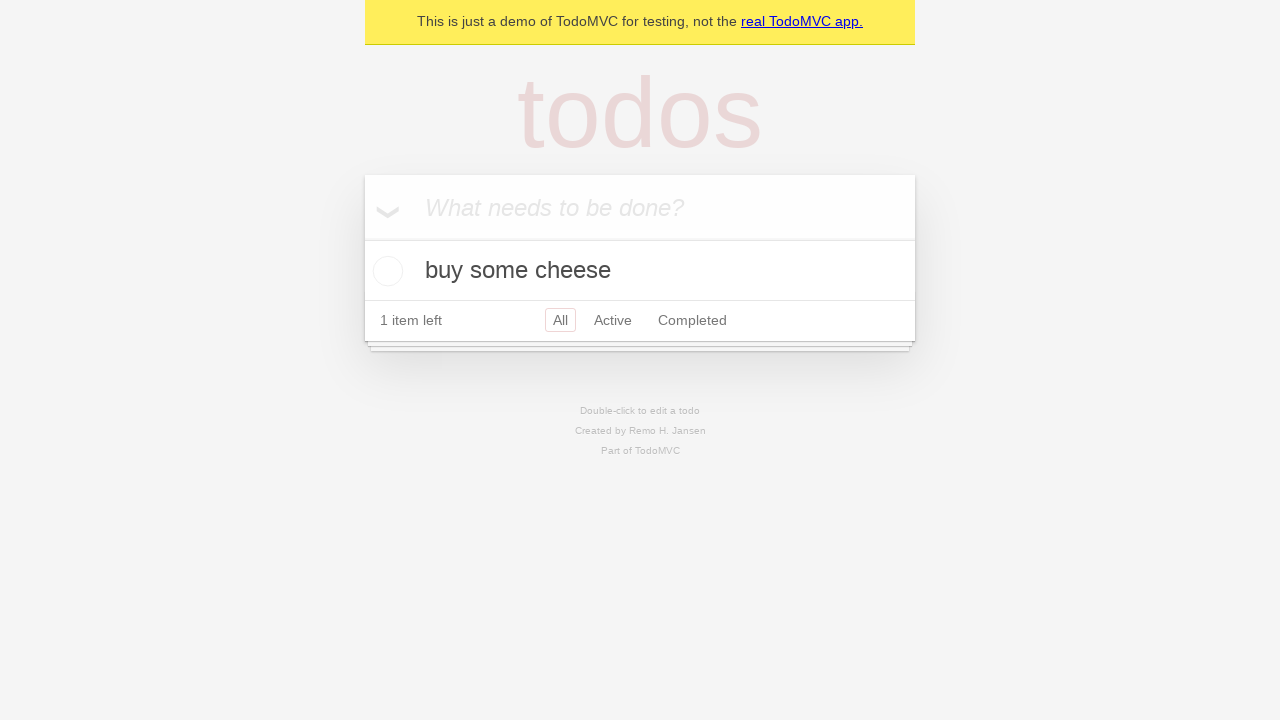

Filled todo input with 'feed the cat' on internal:attr=[placeholder="What needs to be done?"i]
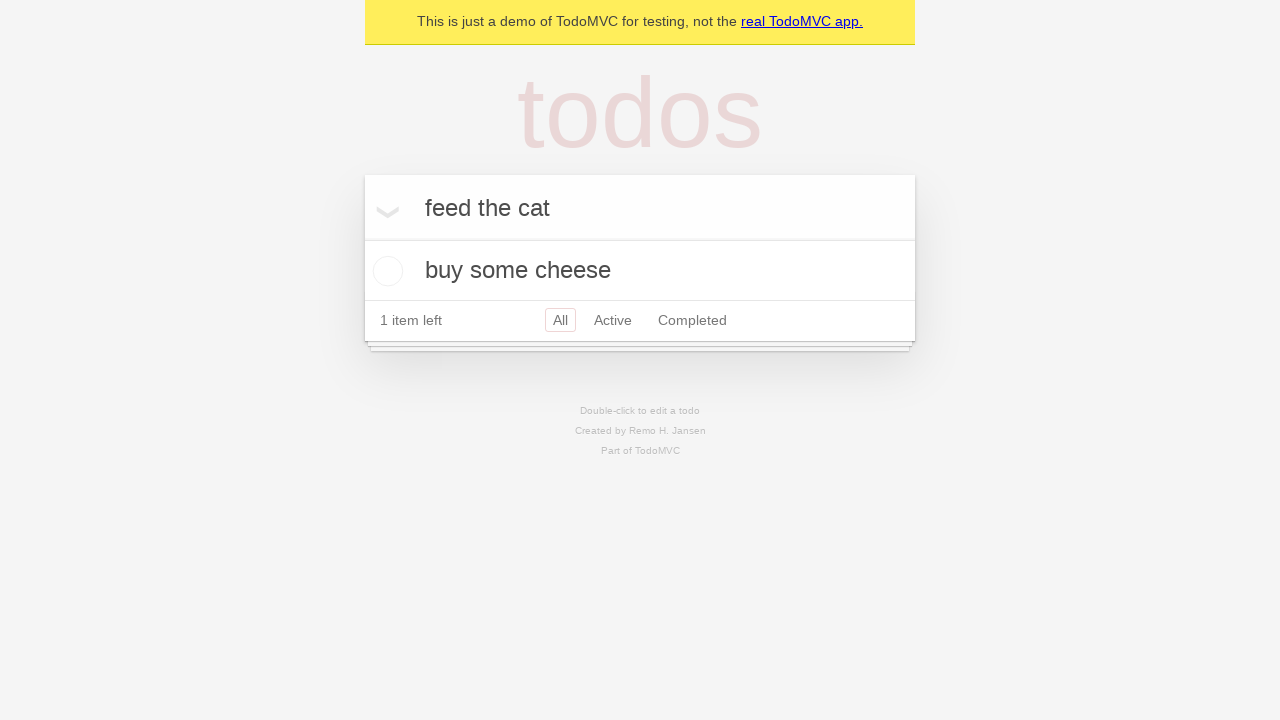

Pressed Enter to create todo 'feed the cat' on internal:attr=[placeholder="What needs to be done?"i]
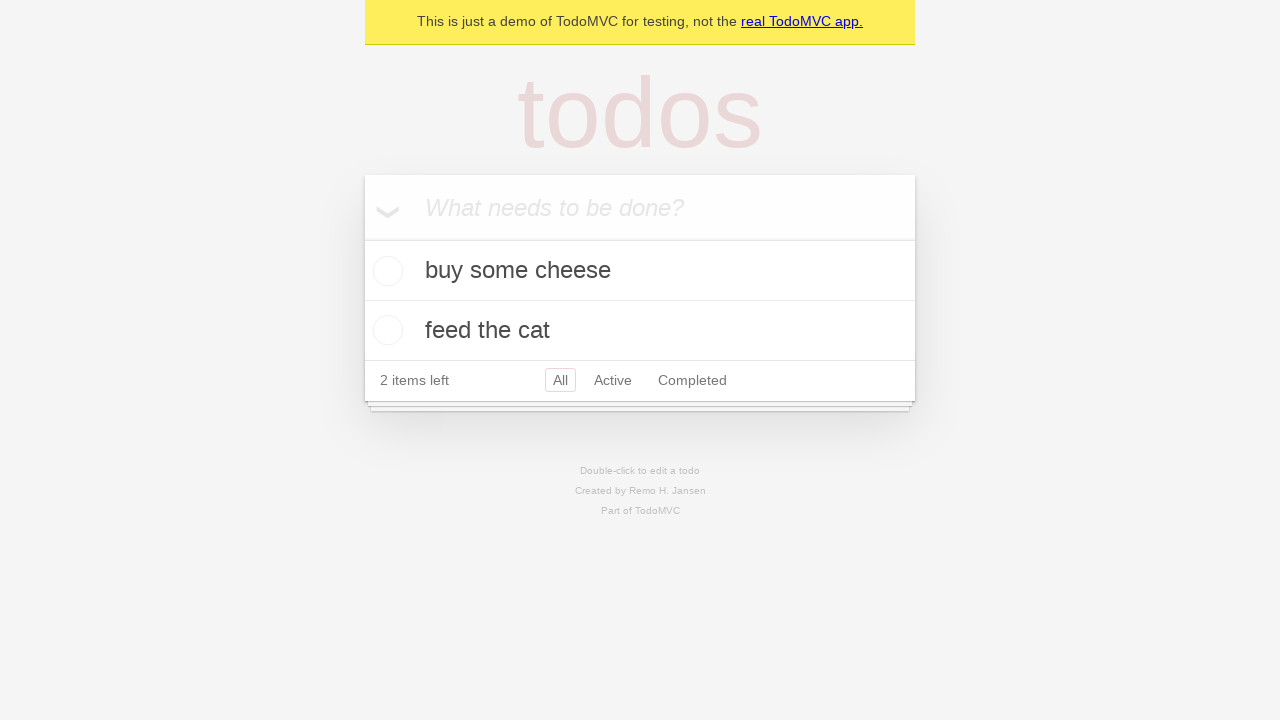

Filled todo input with 'book a doctors appointment' on internal:attr=[placeholder="What needs to be done?"i]
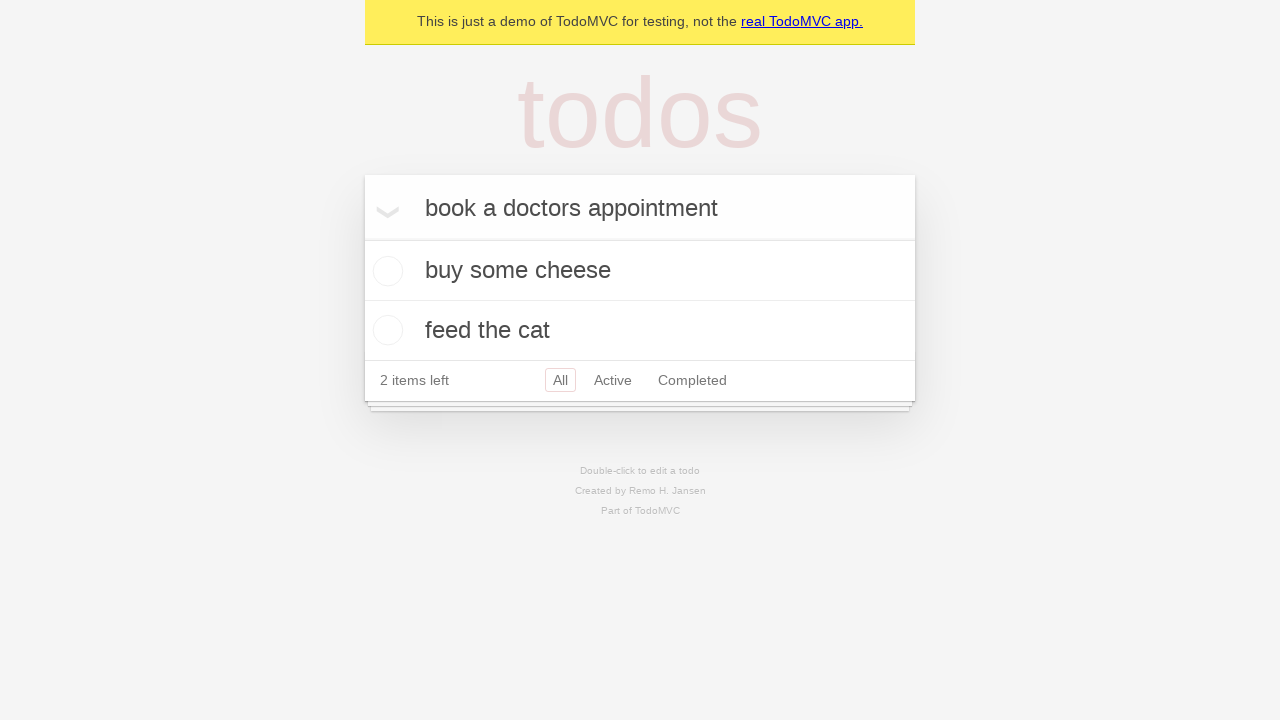

Pressed Enter to create todo 'book a doctors appointment' on internal:attr=[placeholder="What needs to be done?"i]
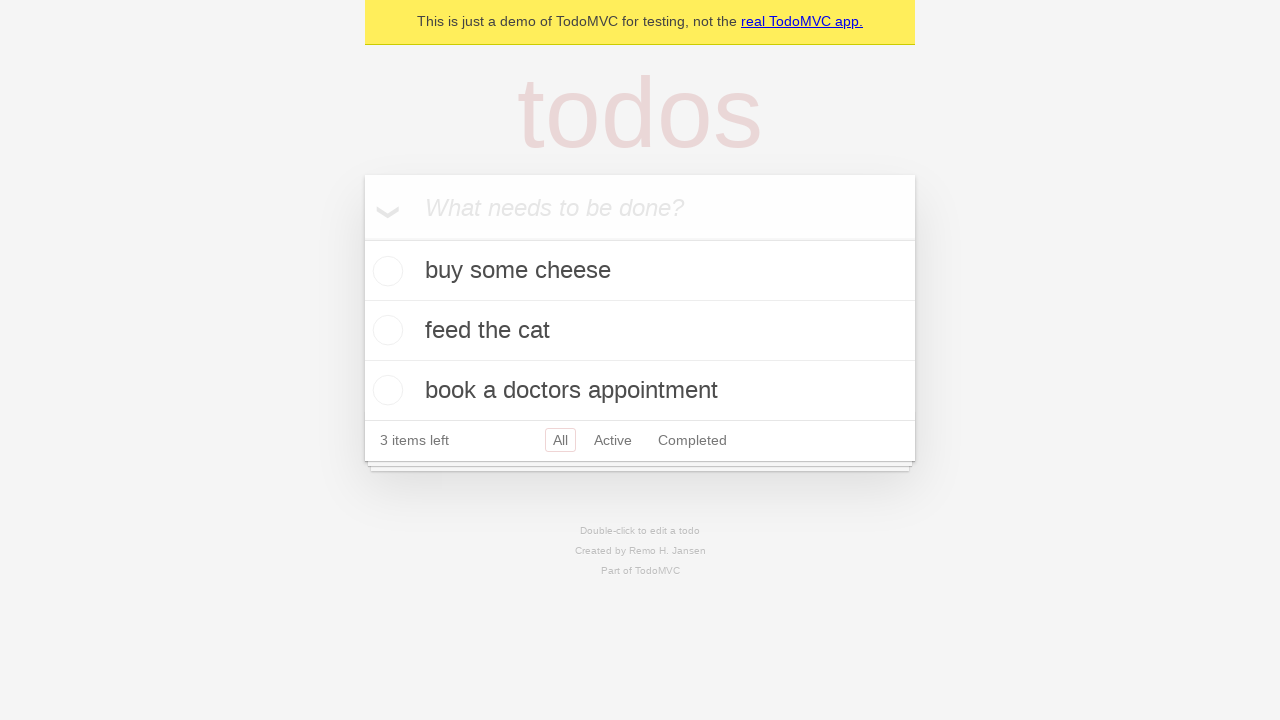

Waited for 3 todo items to be created
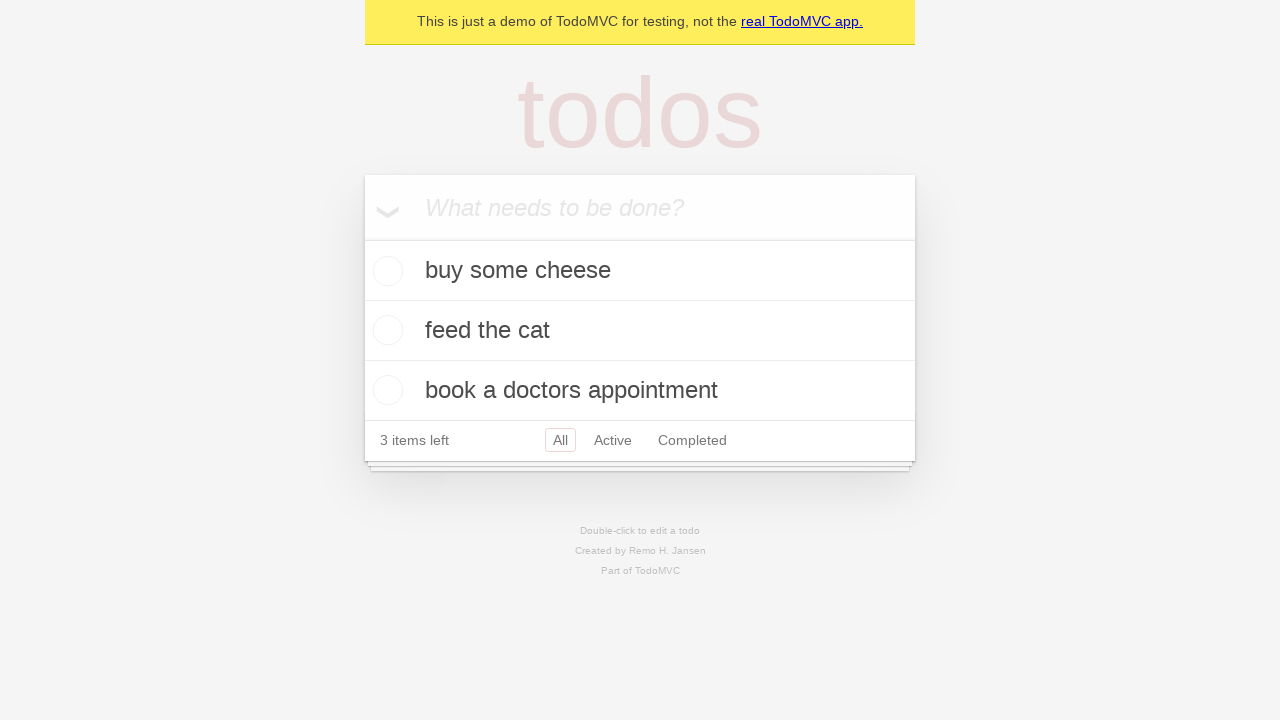

Completed the first todo item by checking its toggle at (385, 271) on .todo-list li .toggle >> nth=0
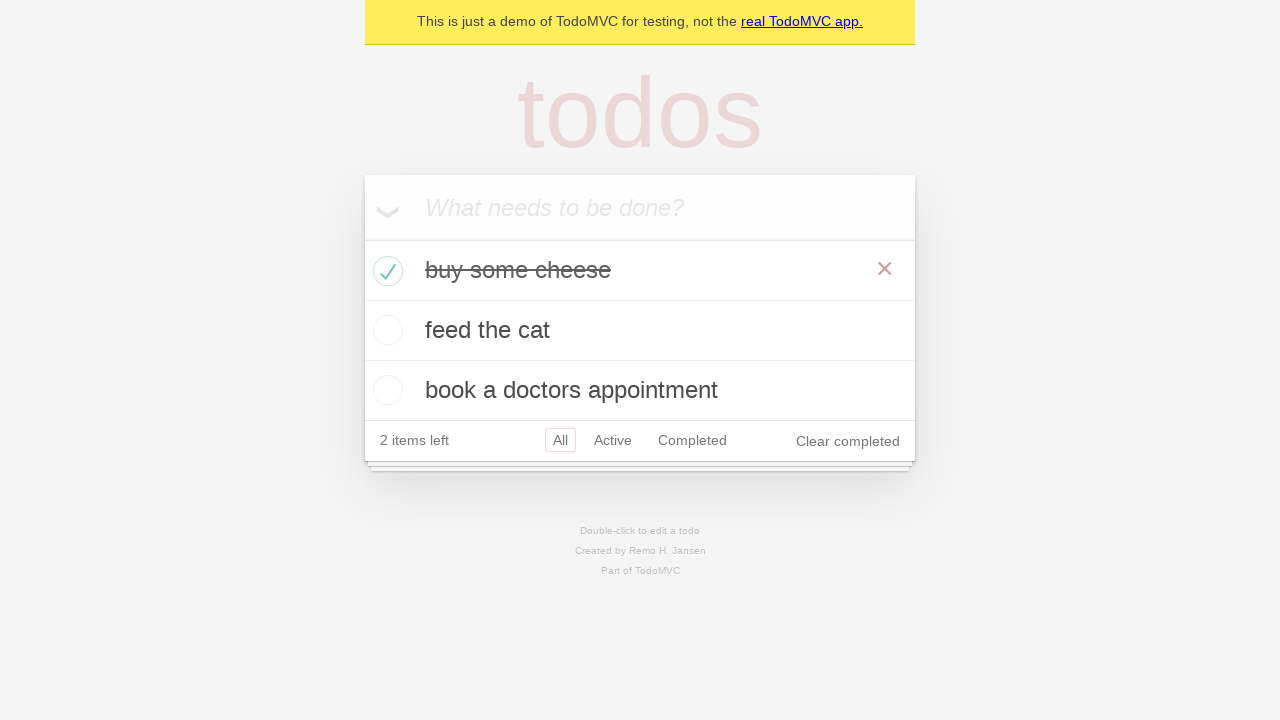

Clear completed button appeared after marking first item as complete
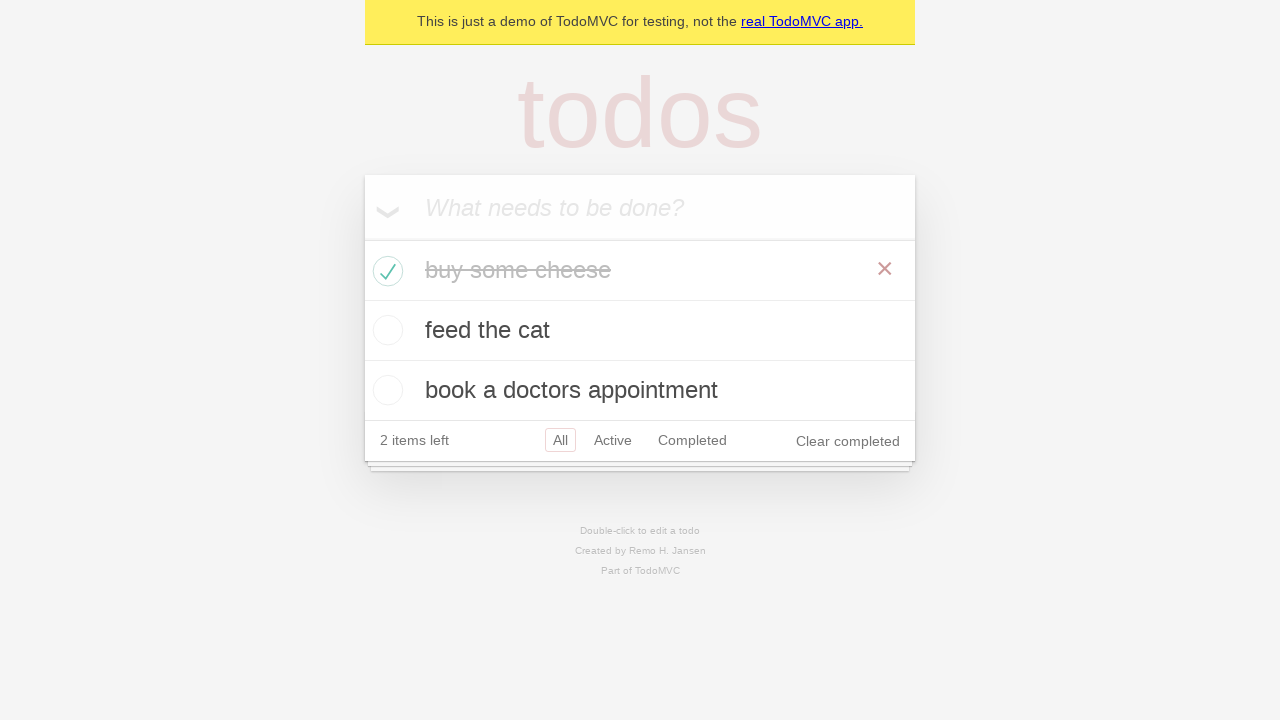

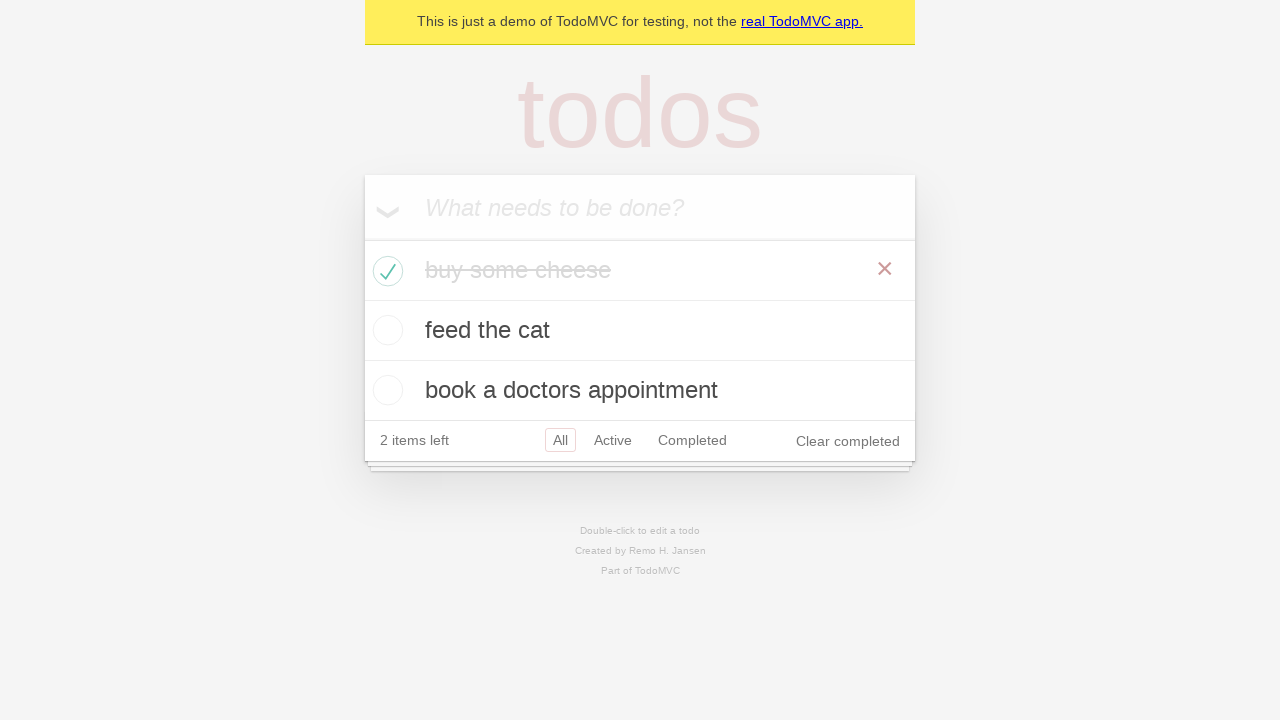